Tests keyboard key press functionality by sending the SPACE key to a target element and verifying the displayed result, then sending the LEFT arrow key using Action Builder and verifying that result as well.

Starting URL: http://the-internet.herokuapp.com/key_presses

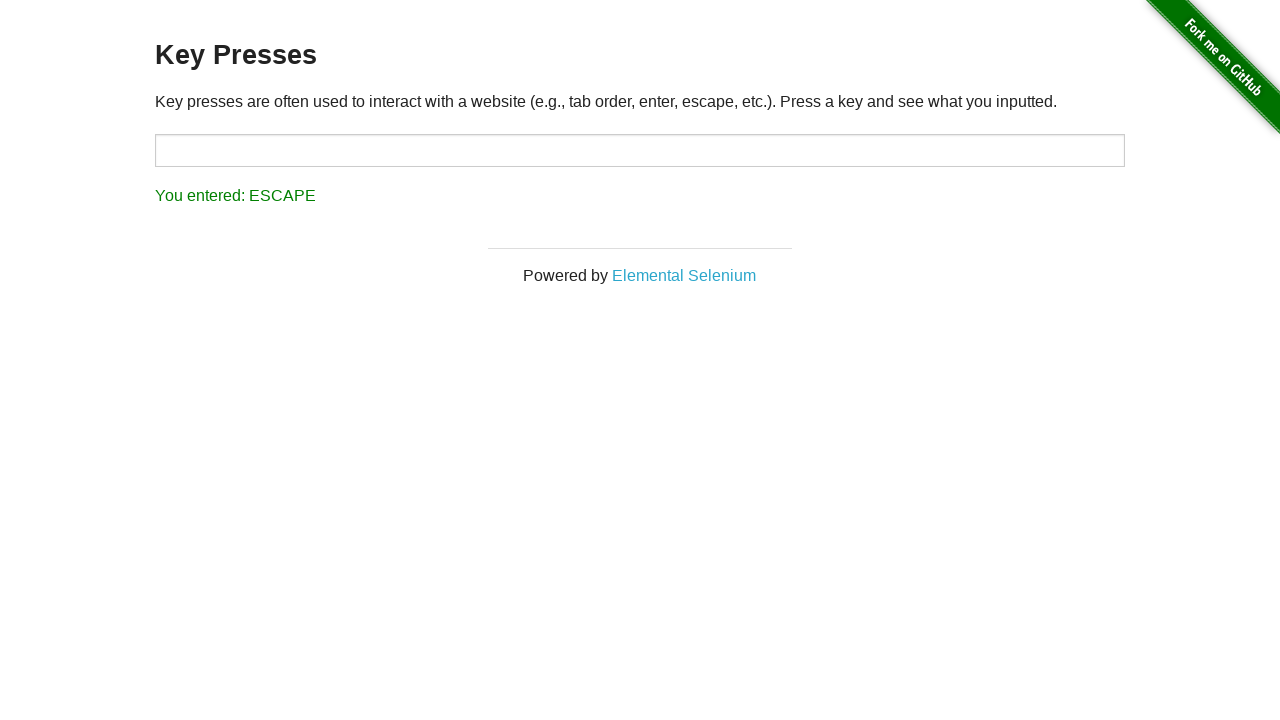

Pressed SPACE key on target element on #target
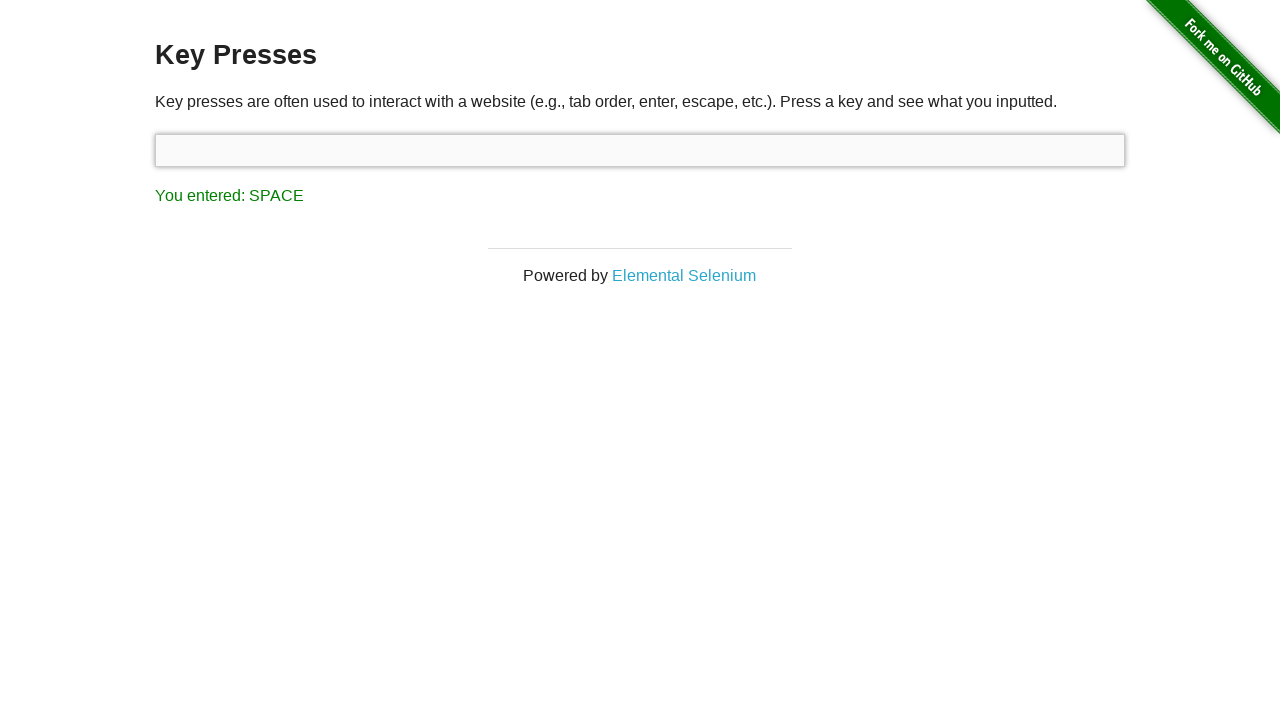

Result element loaded after SPACE key press
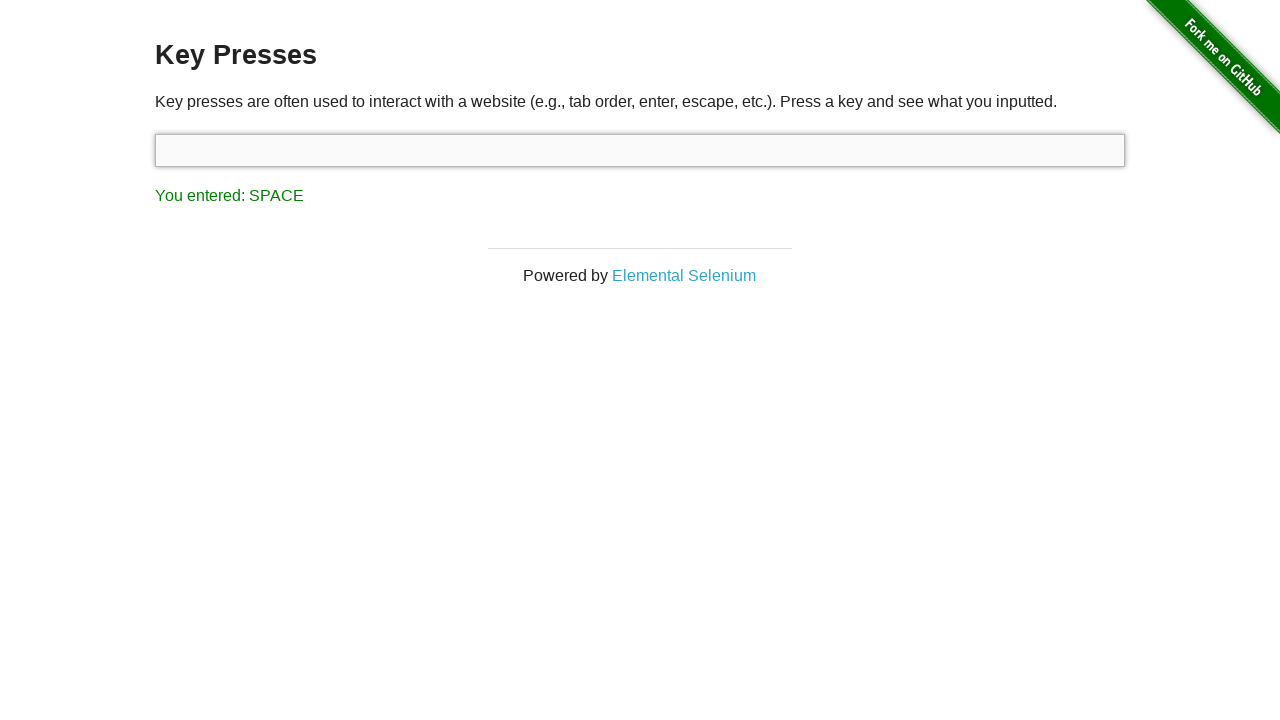

Verified SPACE key was correctly registered in result
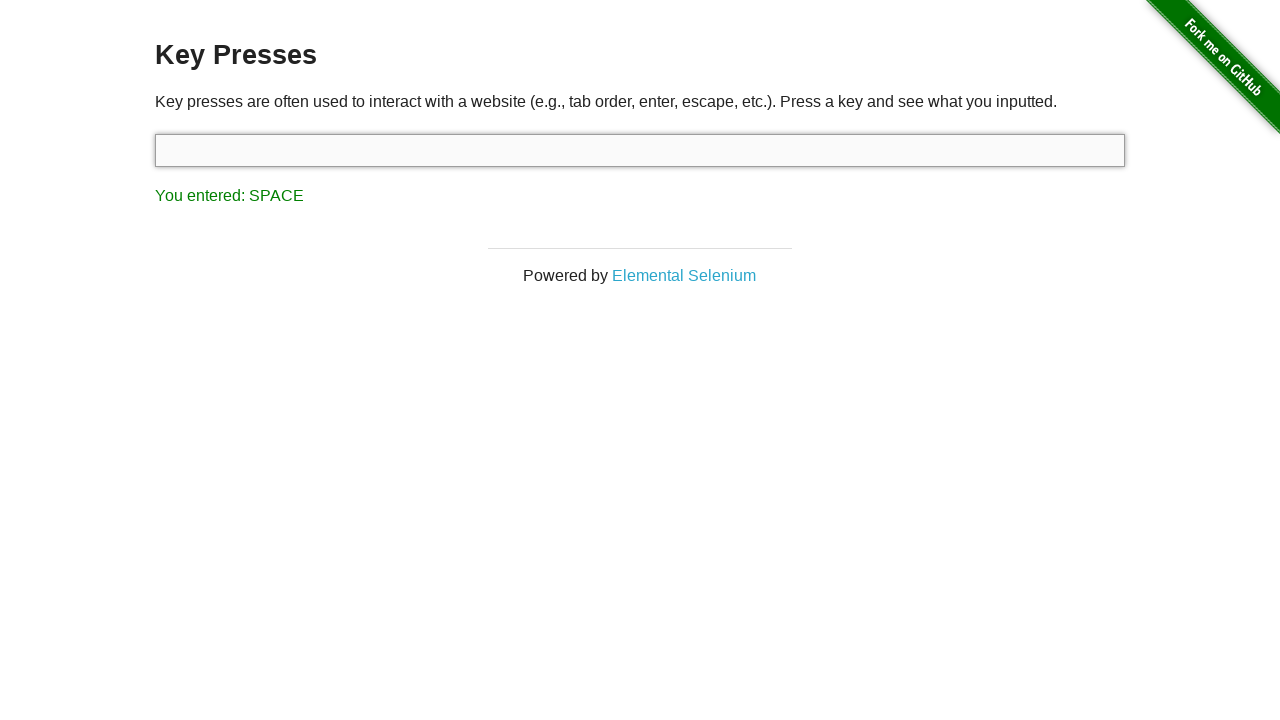

Pressed LEFT arrow key using keyboard
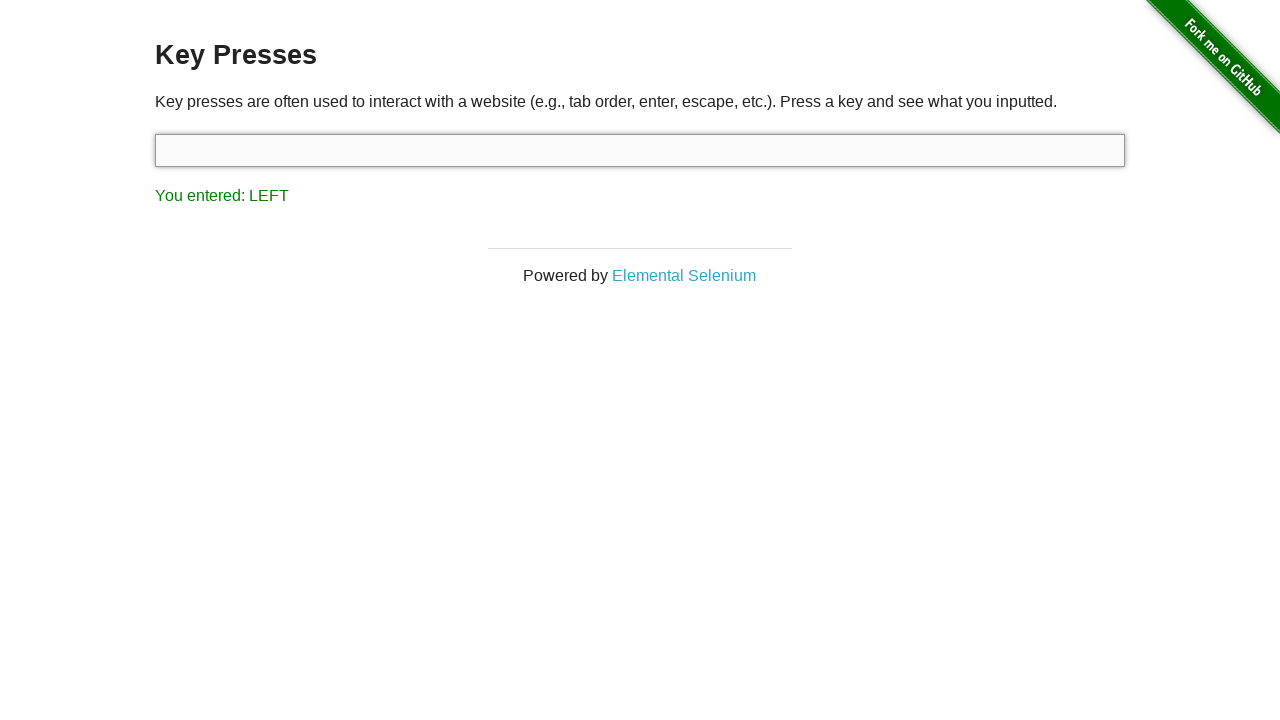

Verified LEFT arrow key was correctly registered in result
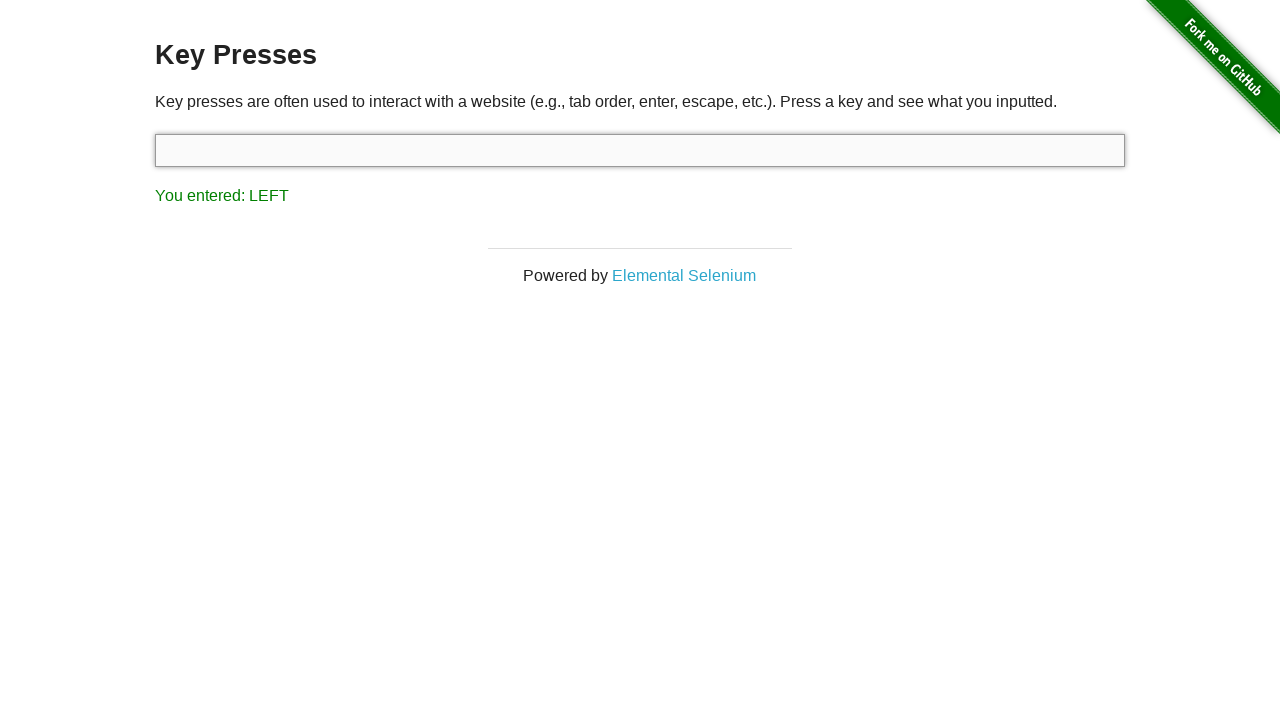

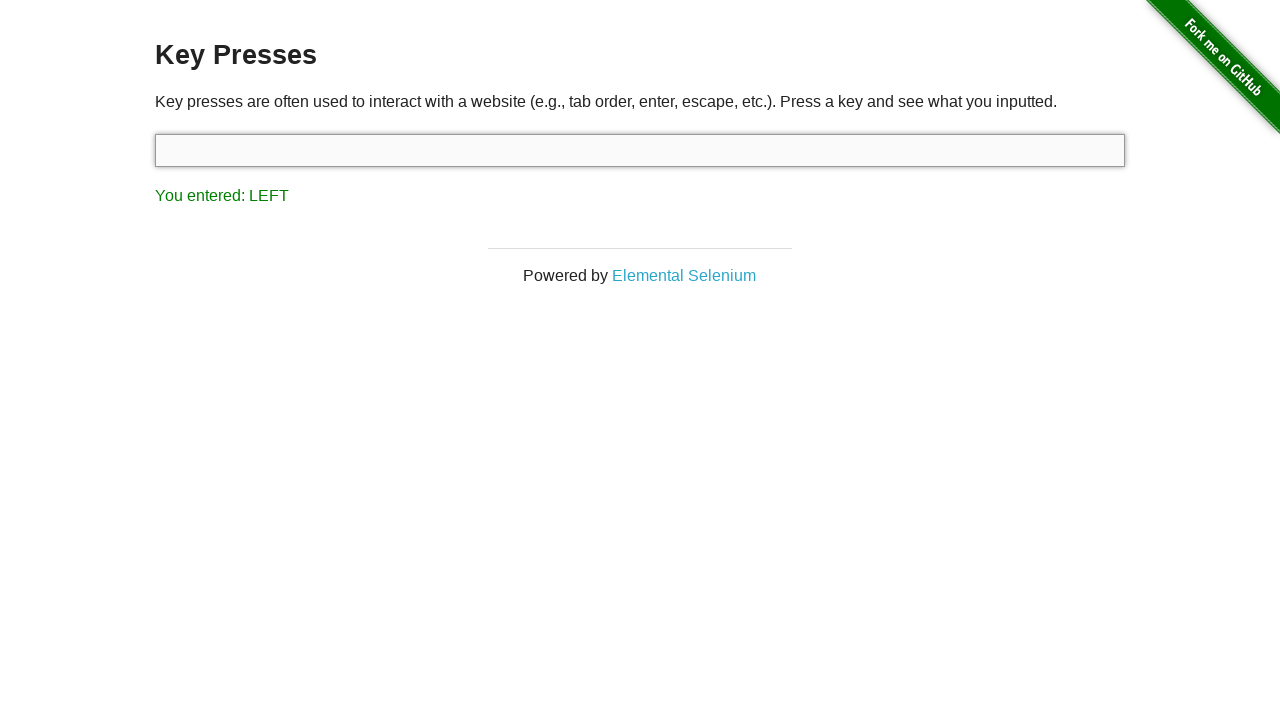